Tests sorting the Due column in ascending order by clicking the column header and verifying the values are sorted correctly

Starting URL: http://the-internet.herokuapp.com/tables

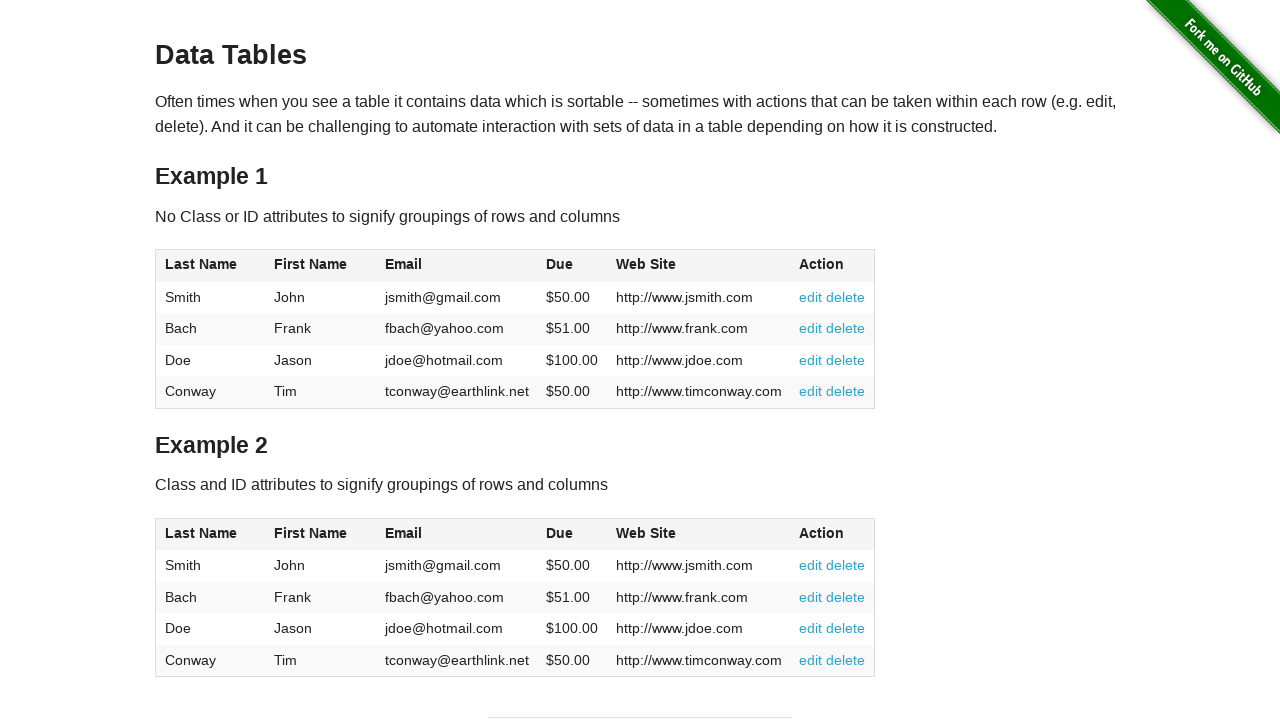

Clicked Due column header to sort in ascending order at (572, 266) on #table1 thead tr th:nth-of-type(4)
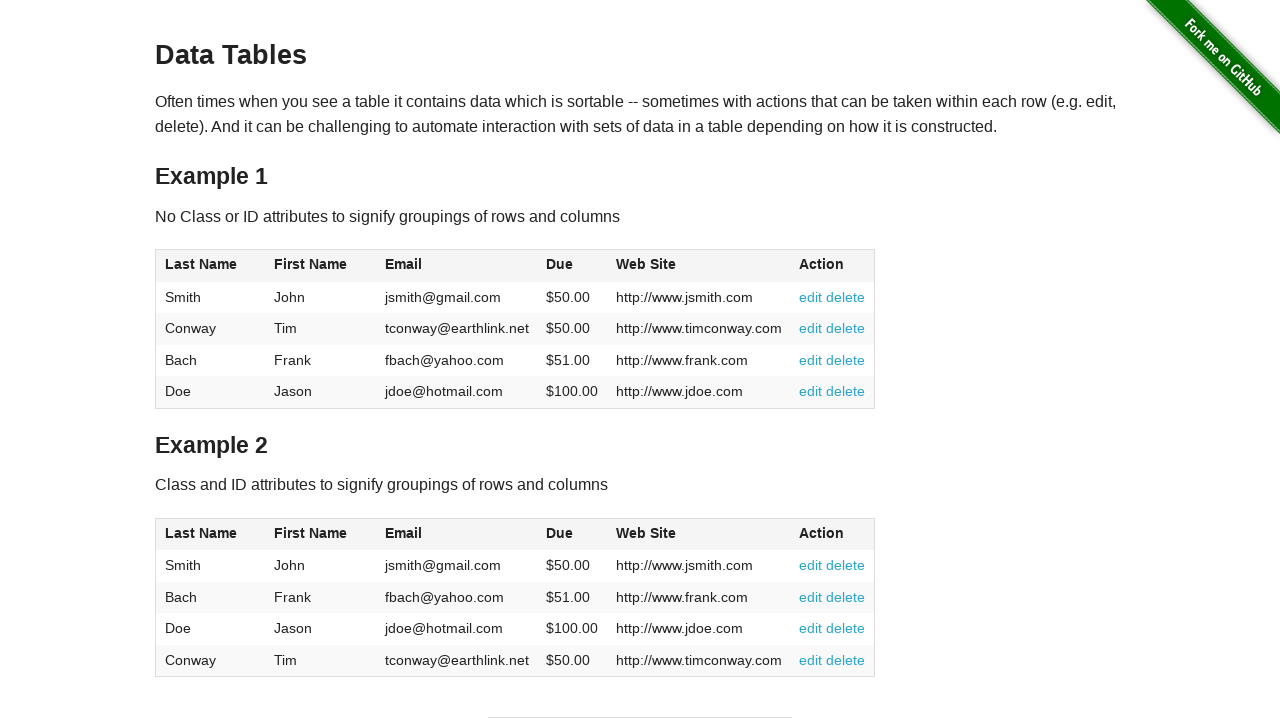

Due column values loaded and are ready for verification
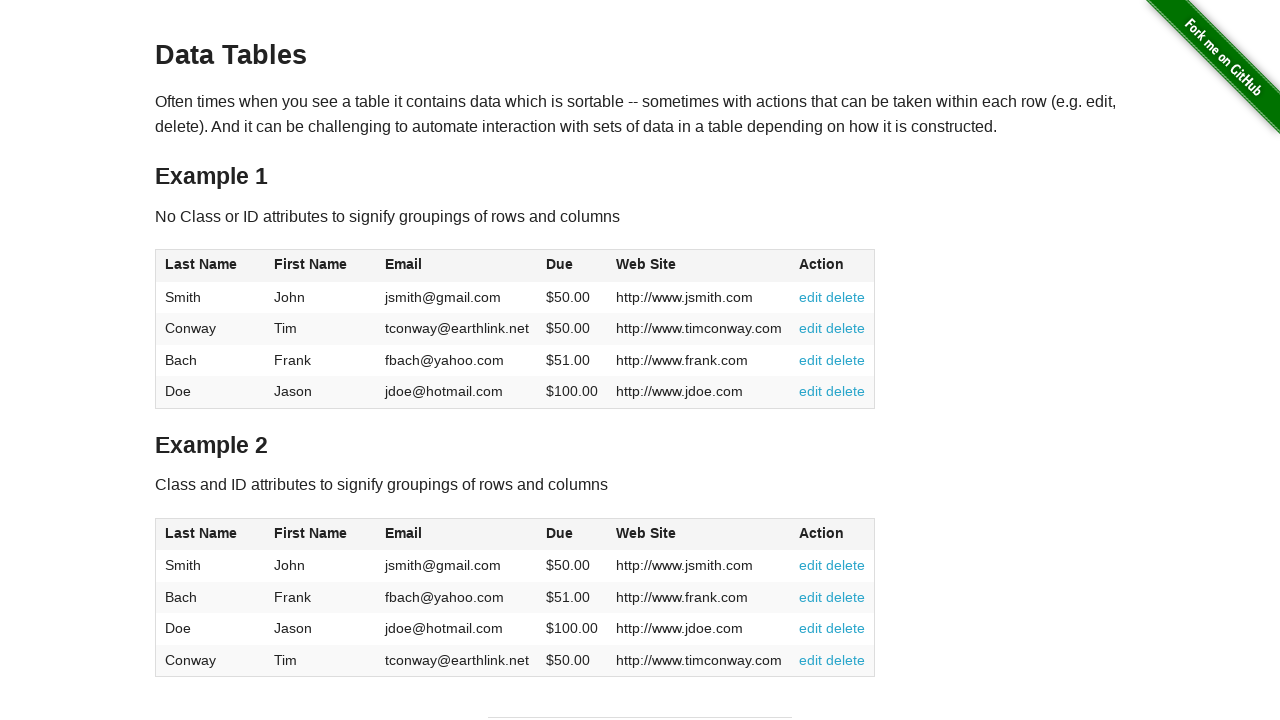

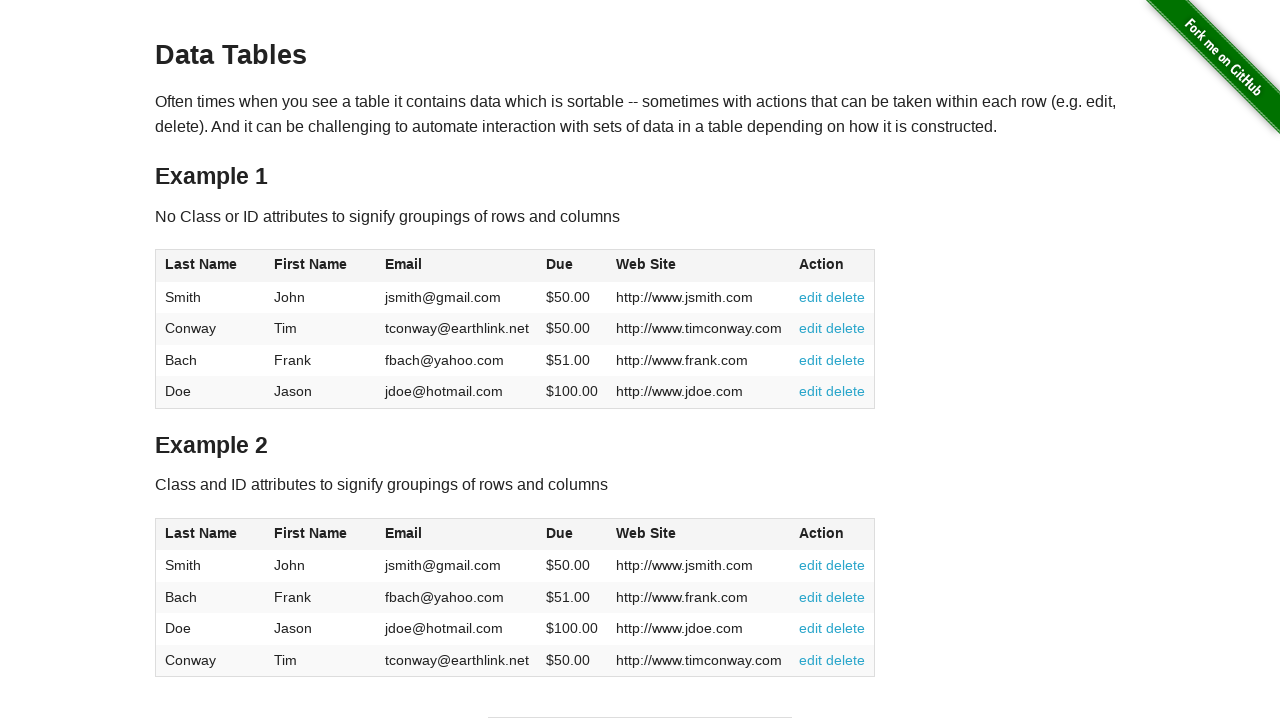